Tests a sign-up form with dynamic attributes by filling in username, password, confirm password, and email fields, then clicking the Sign Up button and verifying the success message appears.

Starting URL: https://v1.training-support.net/selenium/dynamic-attributes

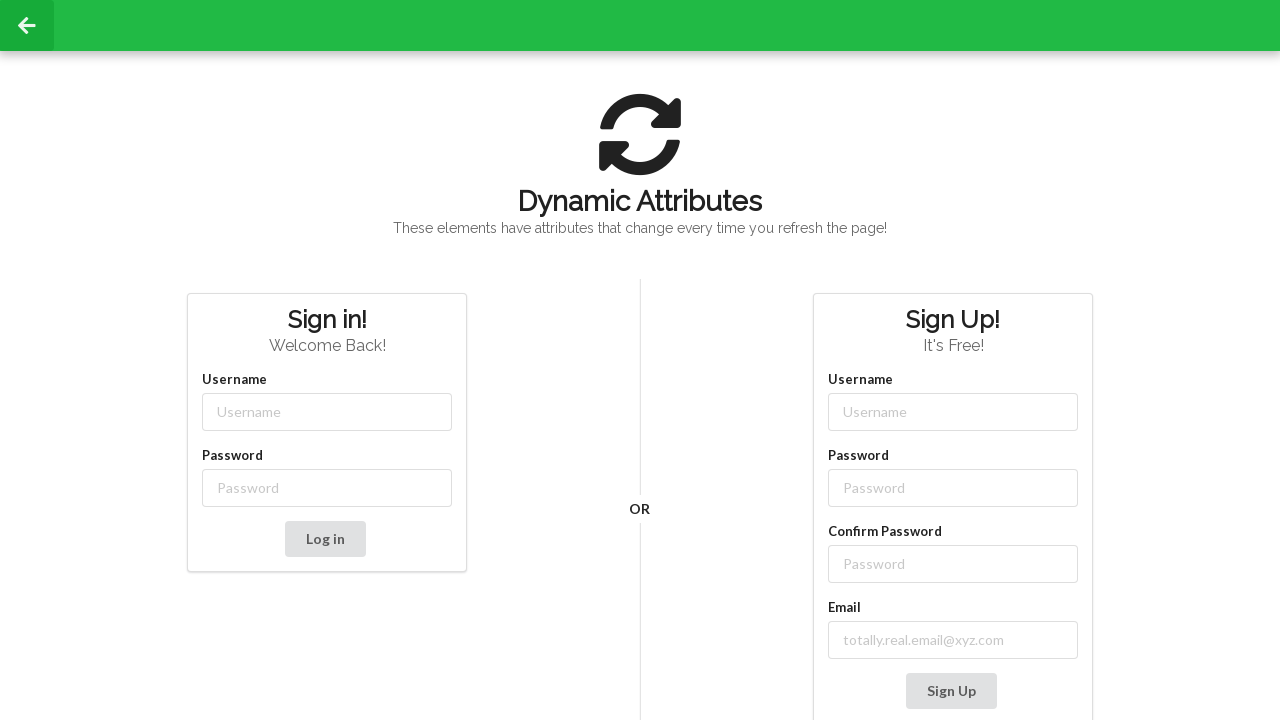

Filled username field with 'Deku' on input[class*='-username']
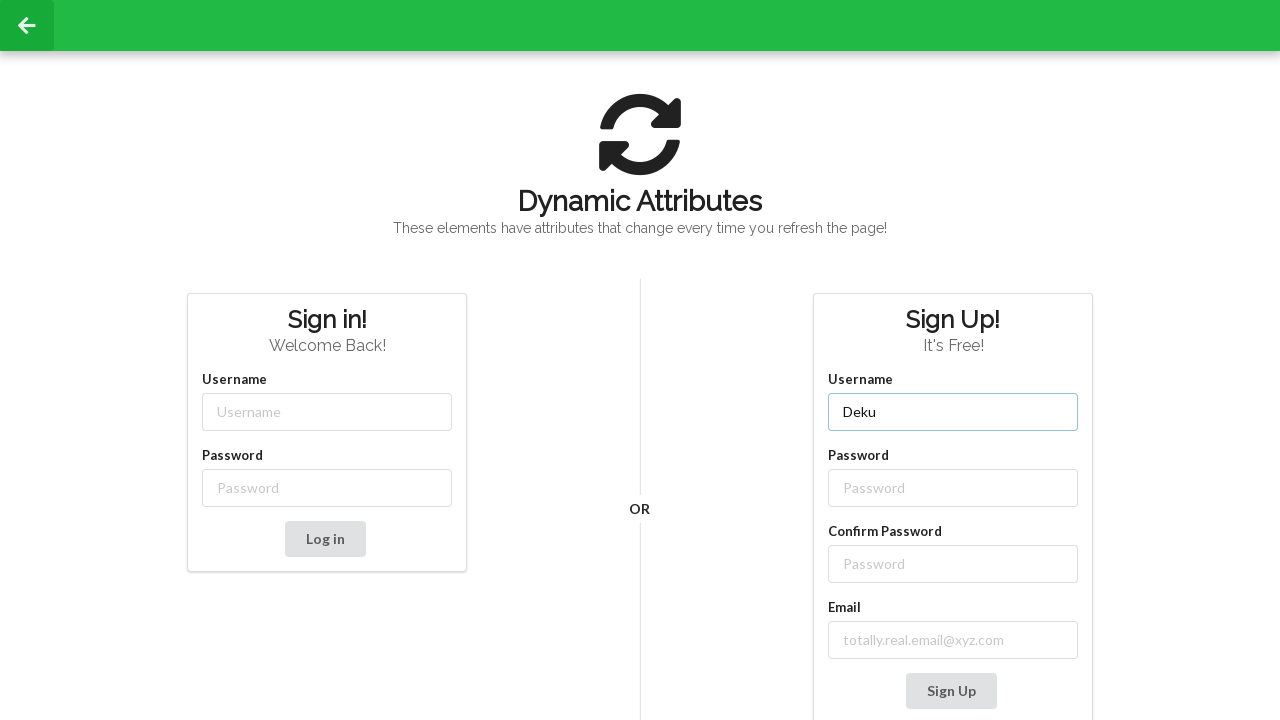

Filled password field with 'PlusUltra!' on input[class*='-password']
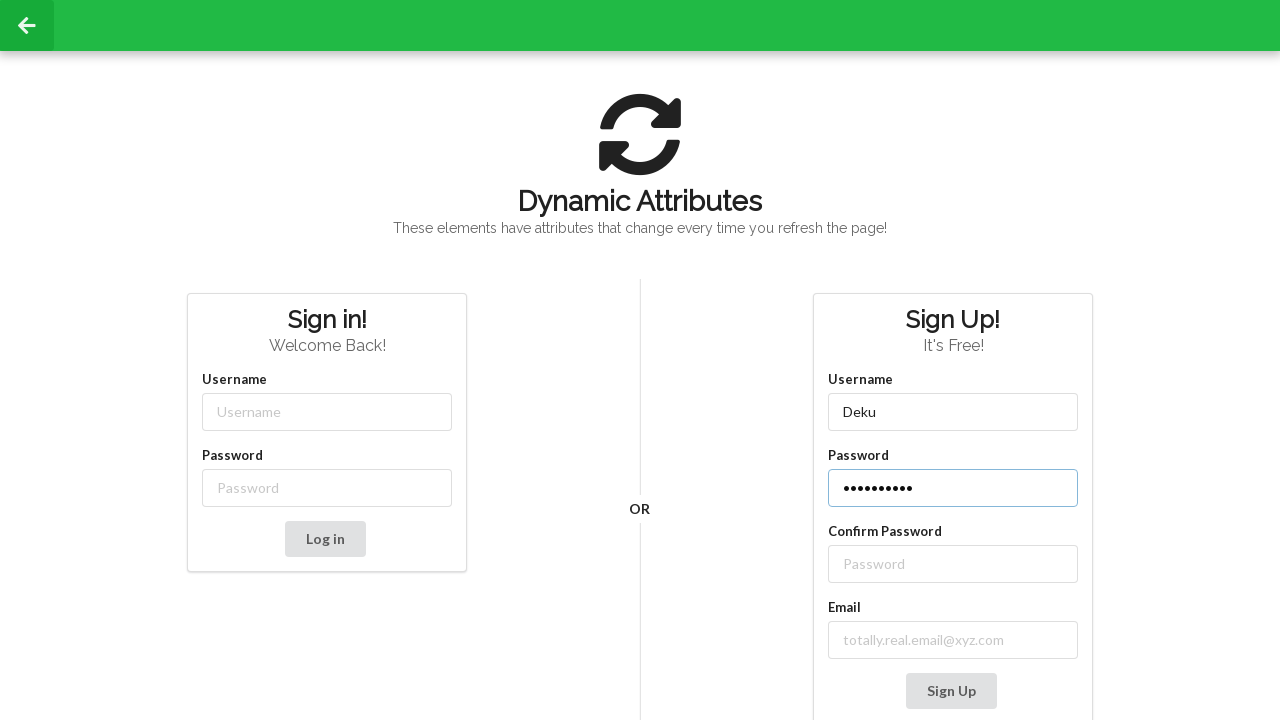

Filled confirm password field with 'PlusUltra!' on //label[contains(text(), 'Confirm Password')]//following::input
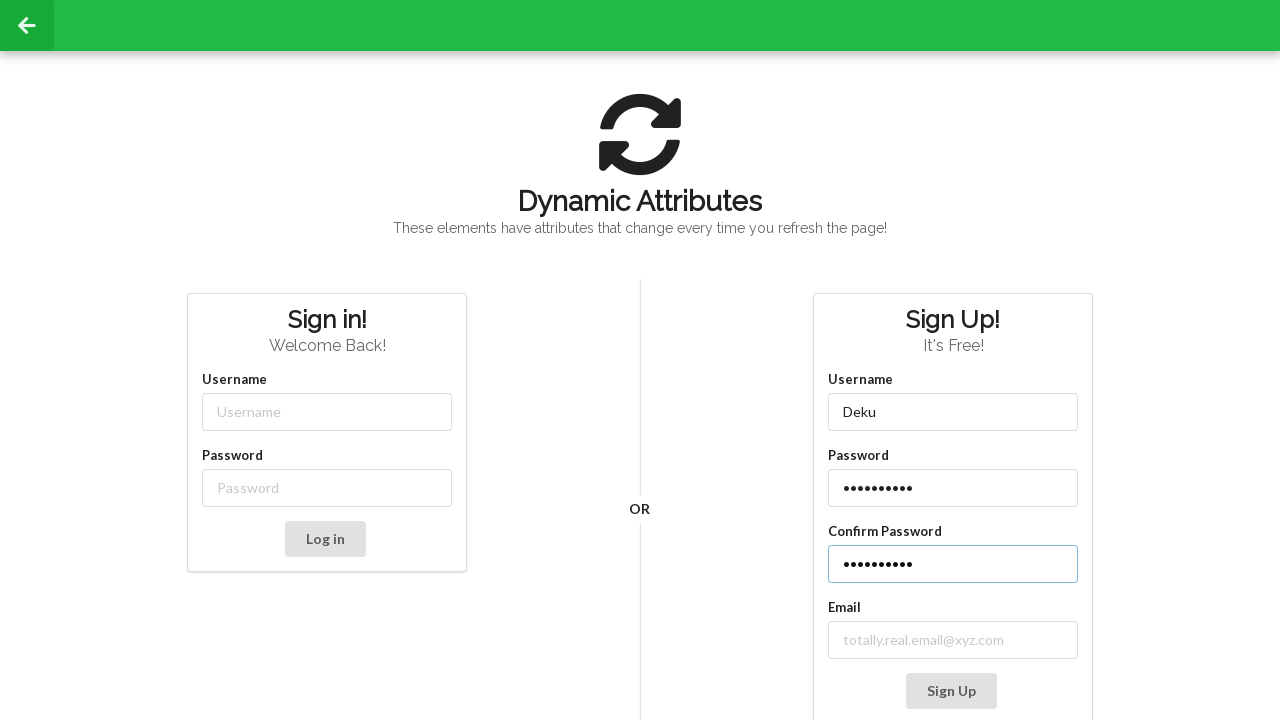

Filled email field with 'deku@ua.edu' on input[class*='email-']
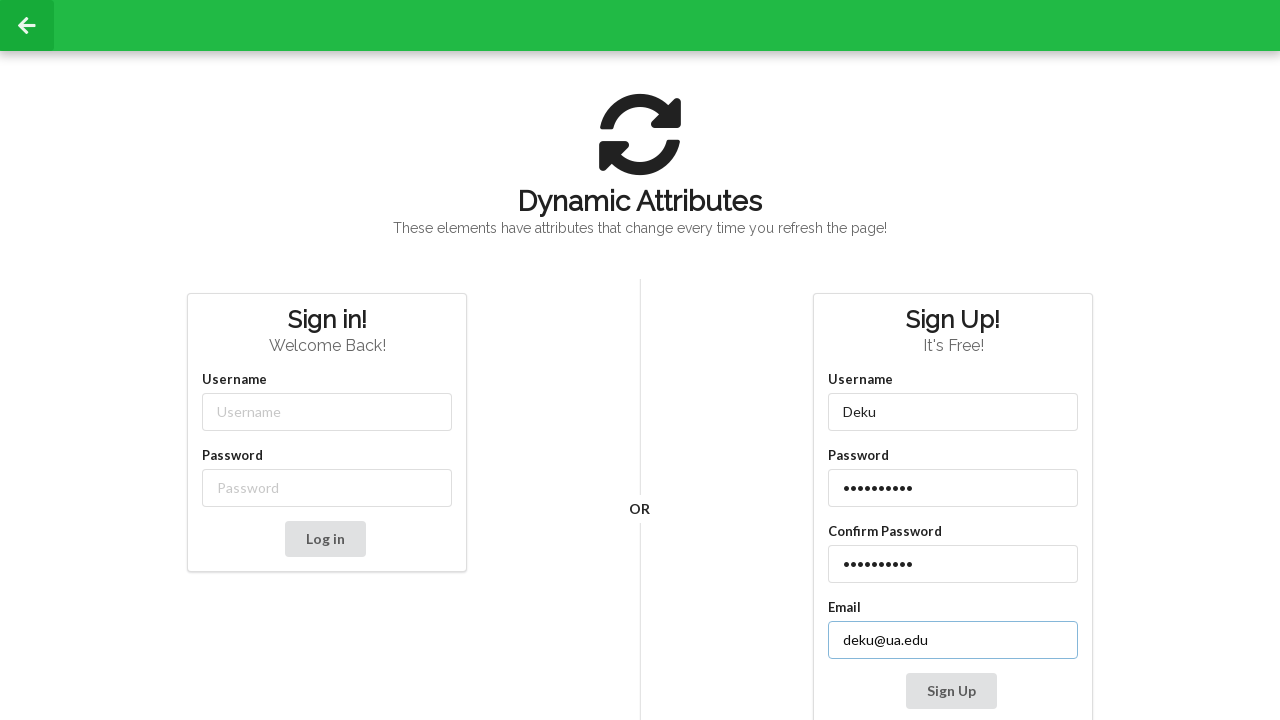

Clicked Sign Up button at (951, 691) on button:text('Sign Up')
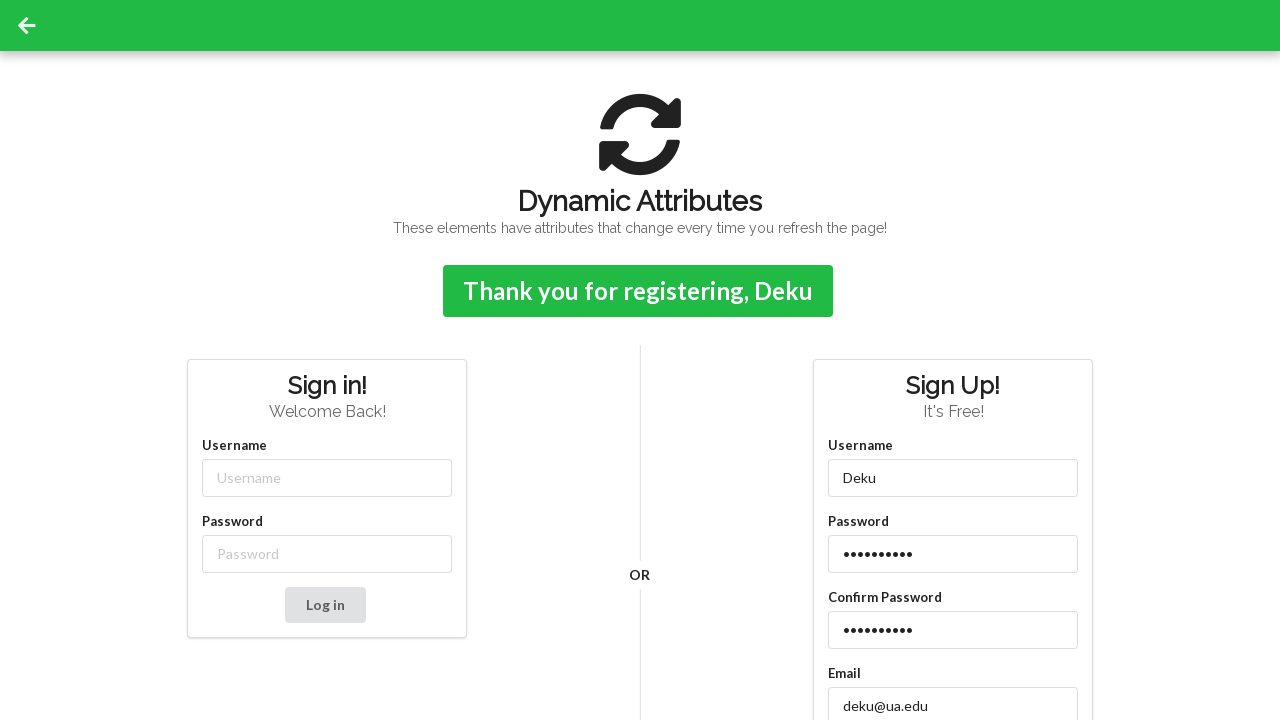

Success message appeared
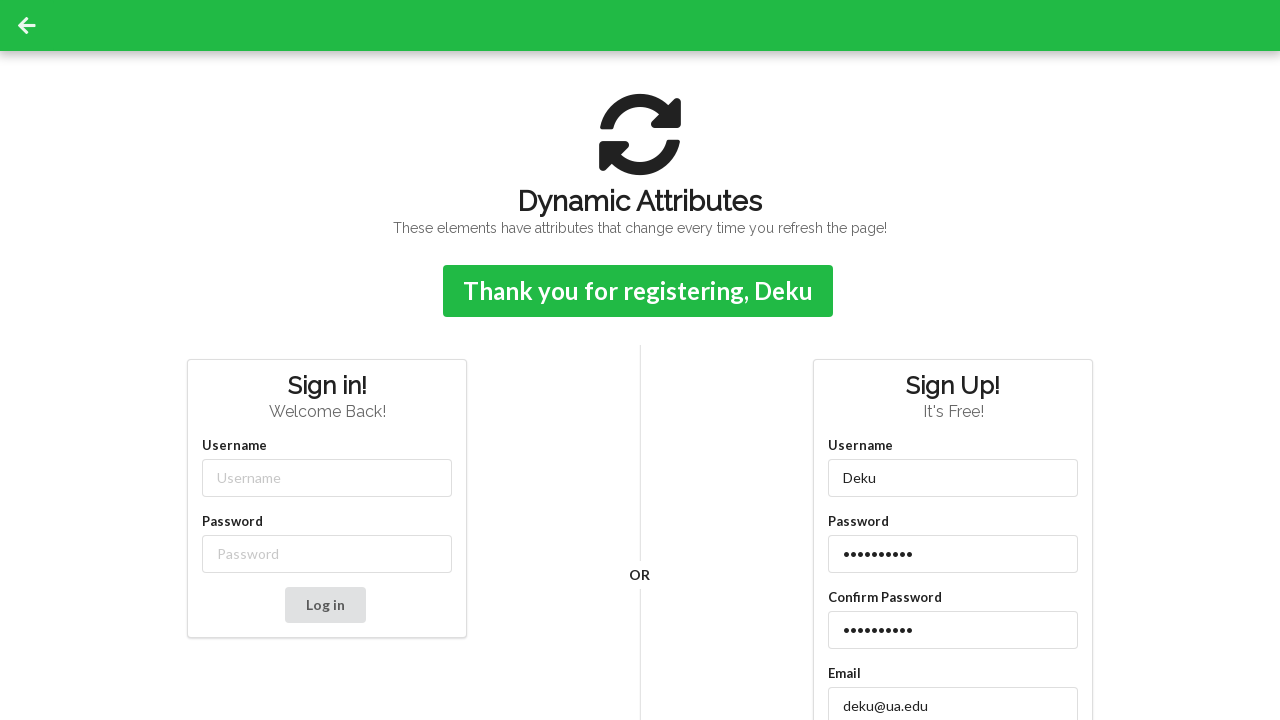

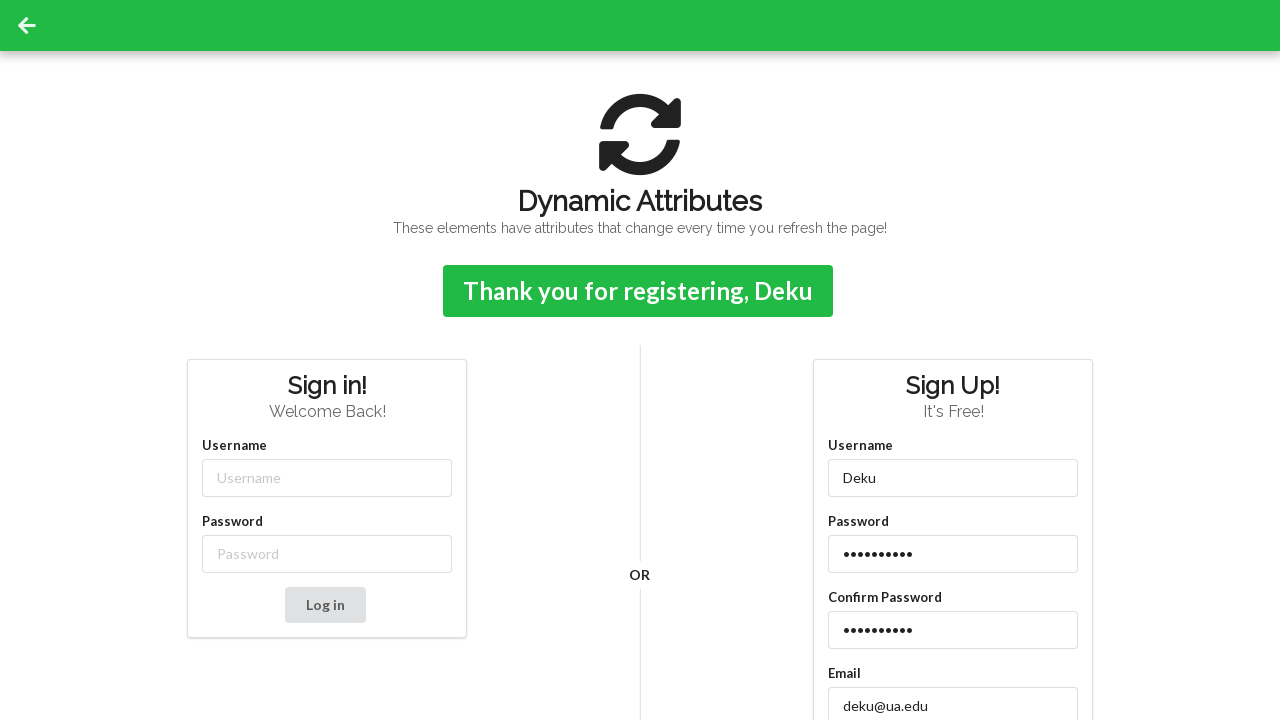